Tests that the todo counter displays the correct number of items

Starting URL: https://demo.playwright.dev/todomvc

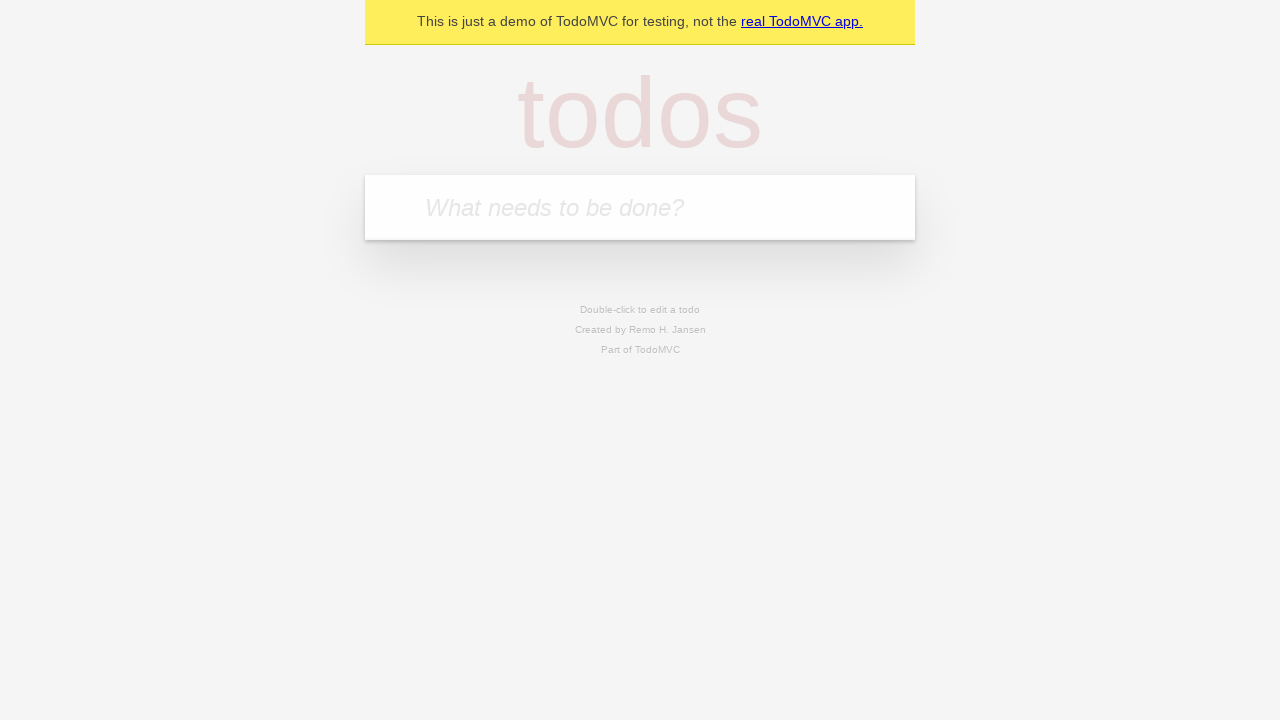

Located the 'What needs to be done?' input field
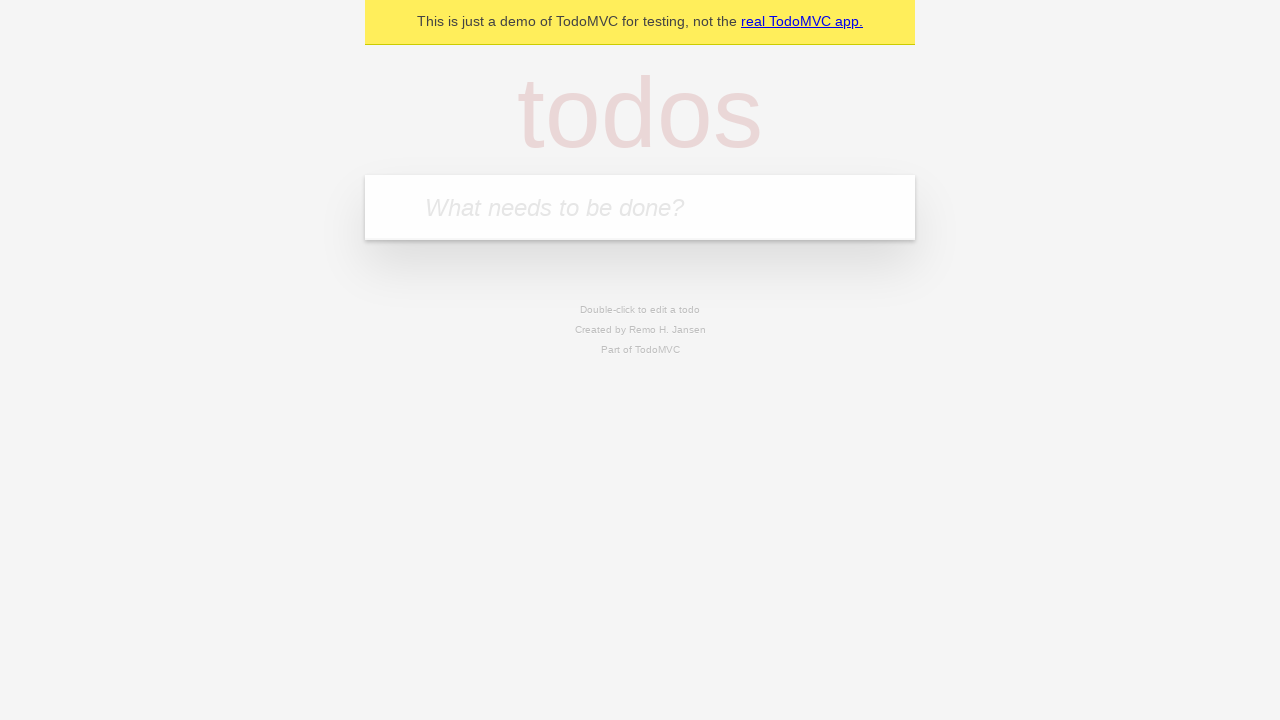

Filled first todo with 'buy some cheese' on internal:attr=[placeholder="What needs to be done?"i]
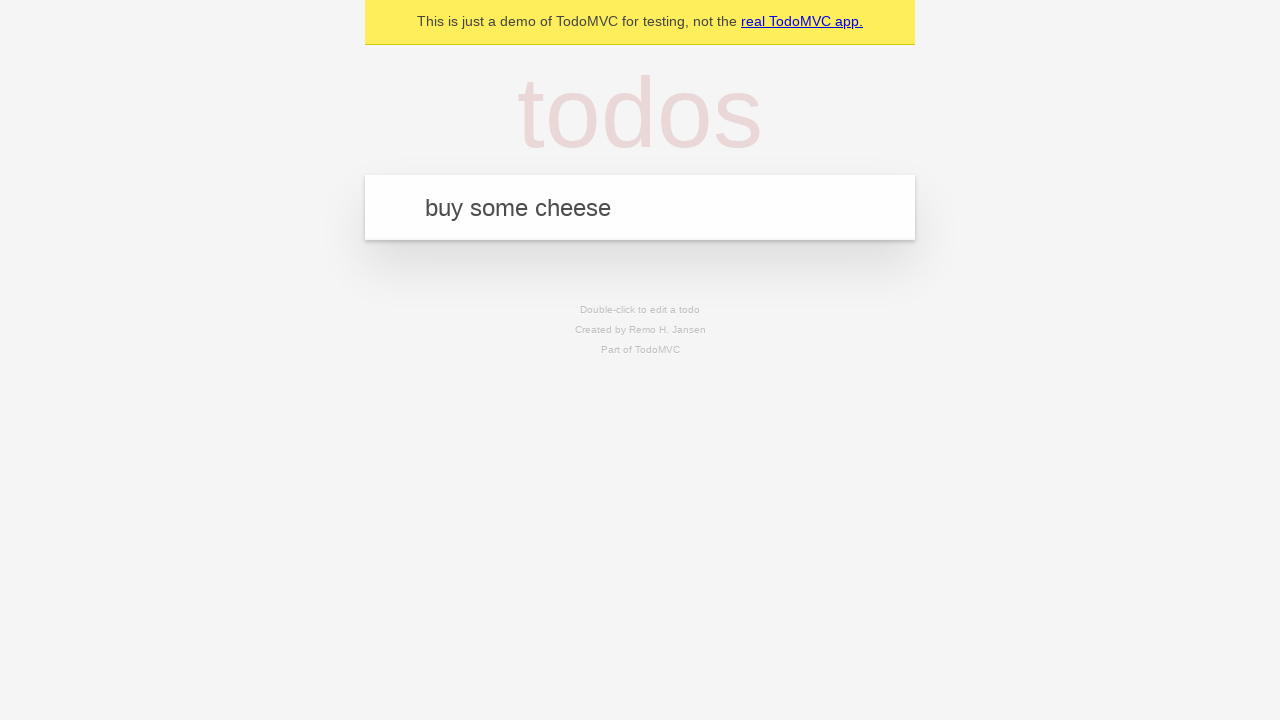

Pressed Enter to create first todo item on internal:attr=[placeholder="What needs to be done?"i]
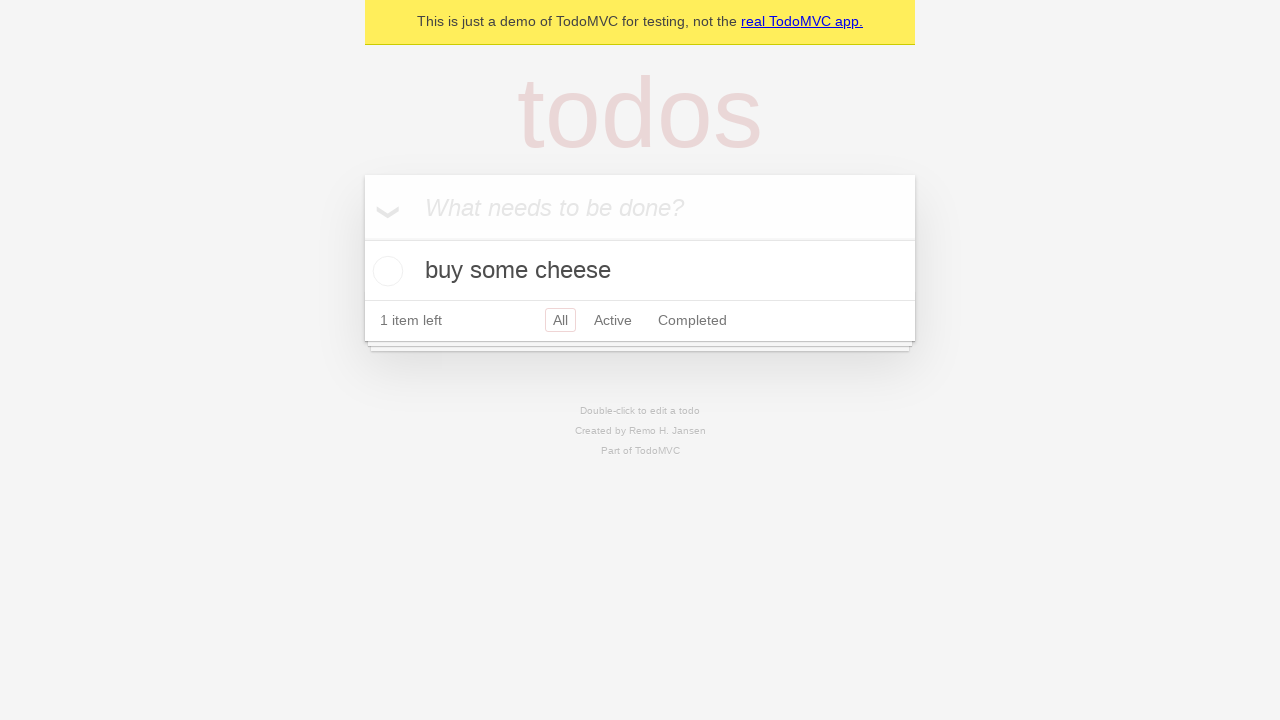

Todo counter element loaded after creating first item
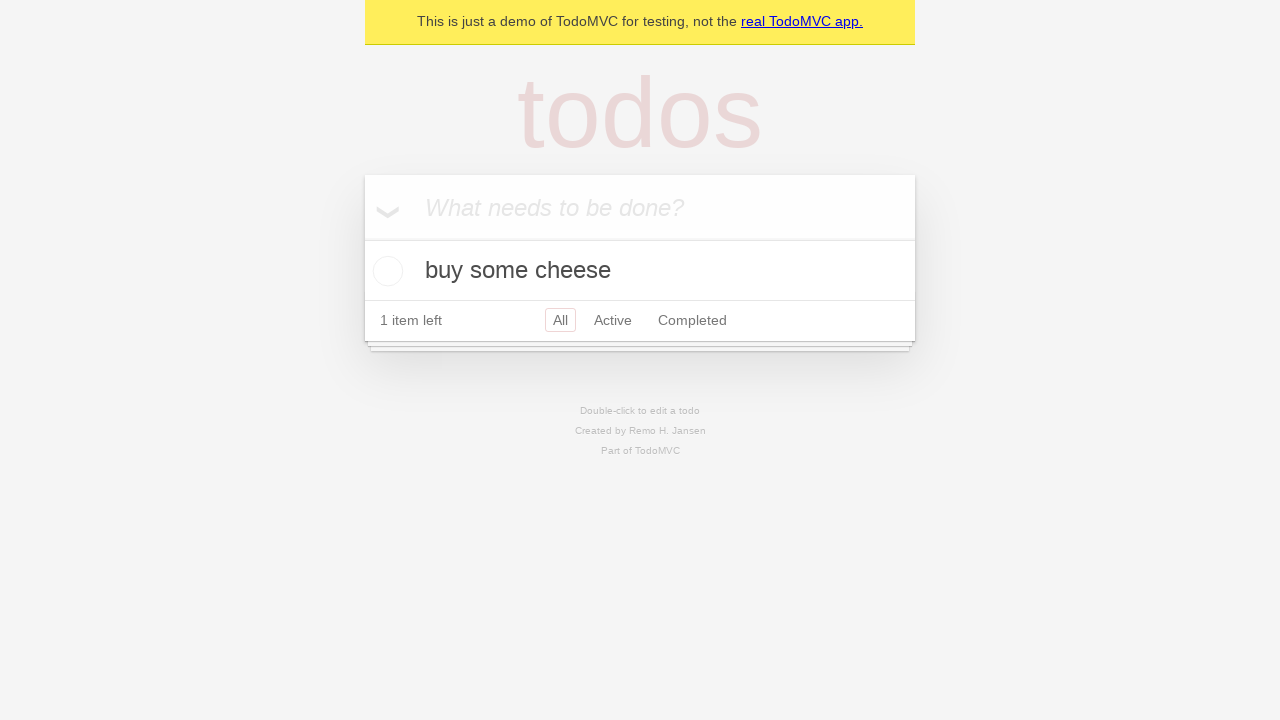

Filled second todo with 'feed the cat' on internal:attr=[placeholder="What needs to be done?"i]
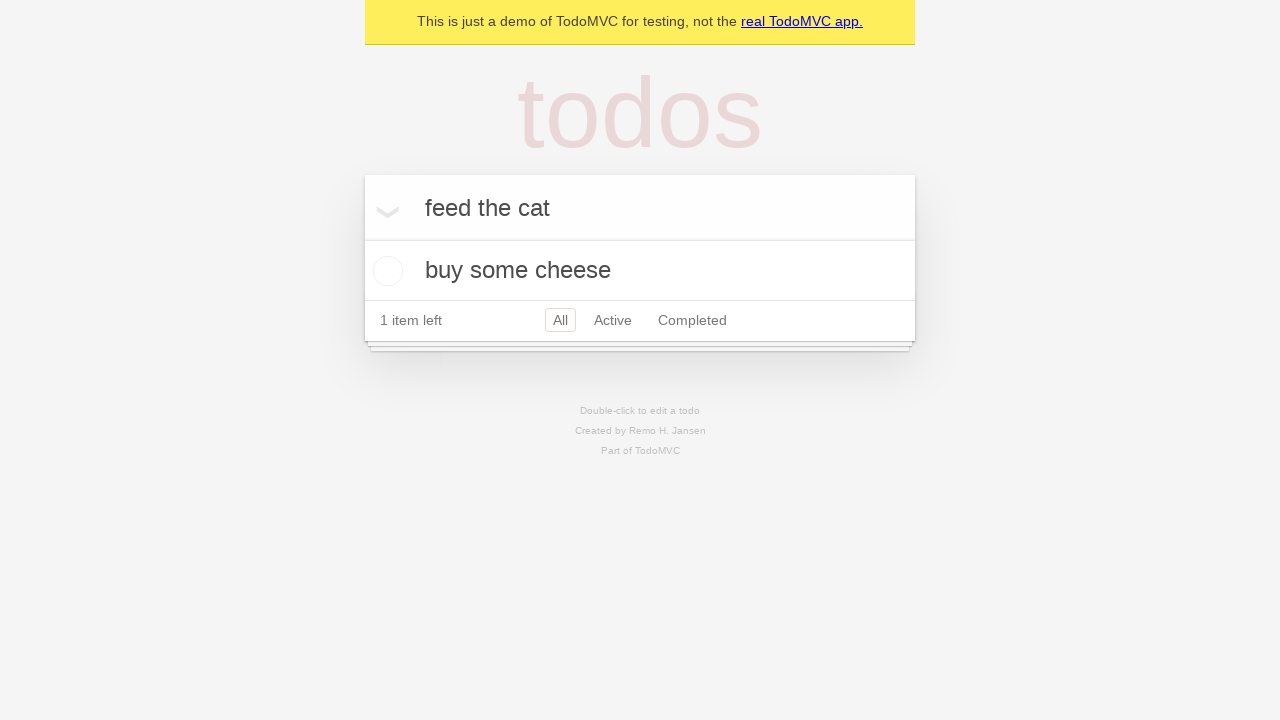

Pressed Enter to create second todo item on internal:attr=[placeholder="What needs to be done?"i]
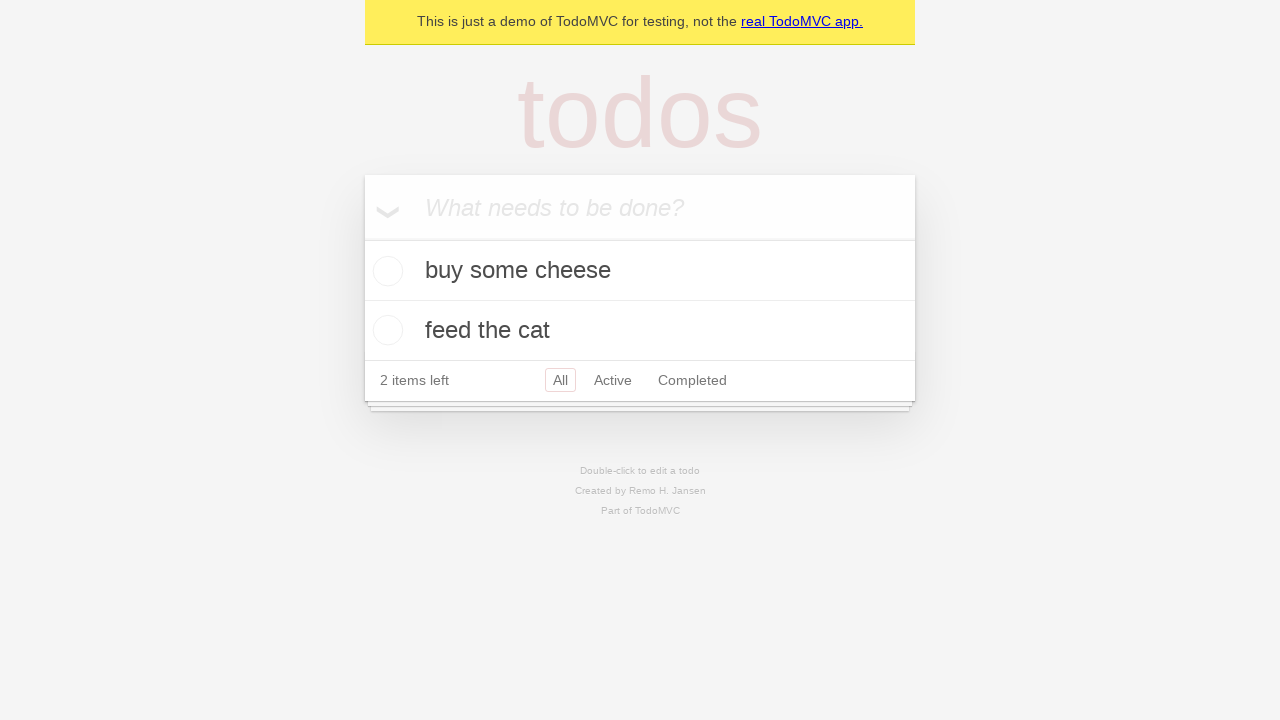

Todo counter element loaded and should display 2 items
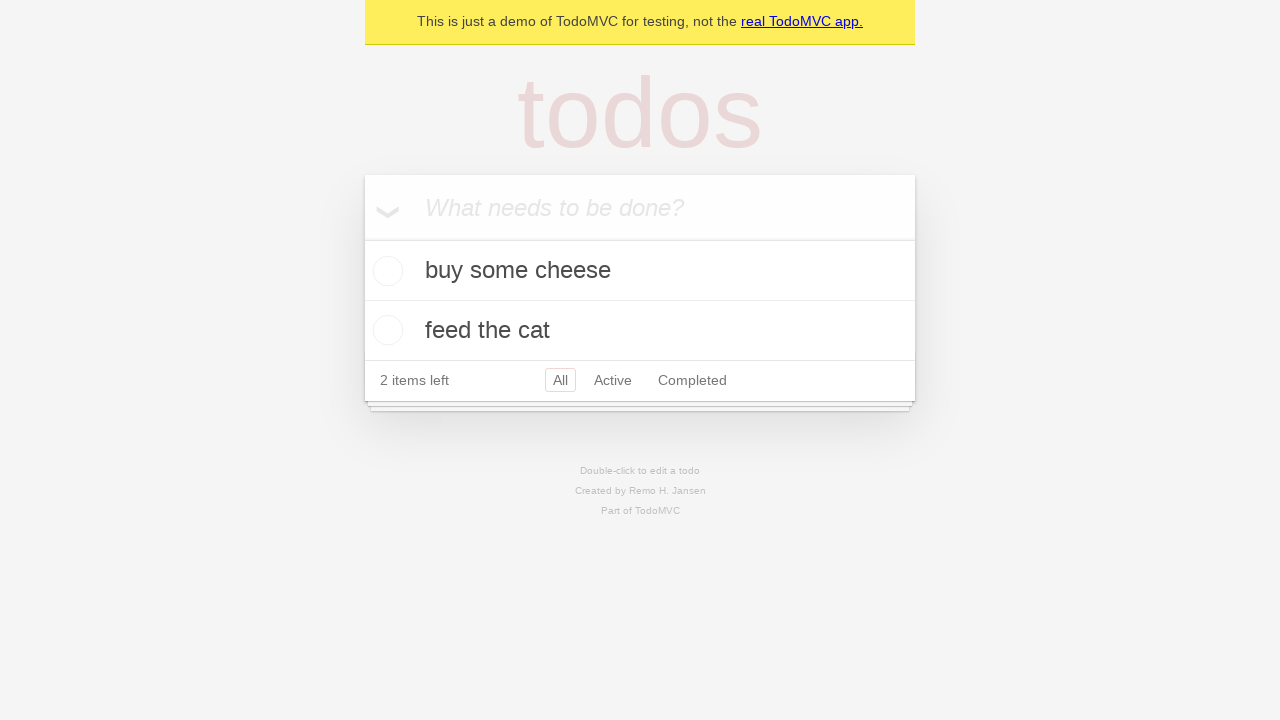

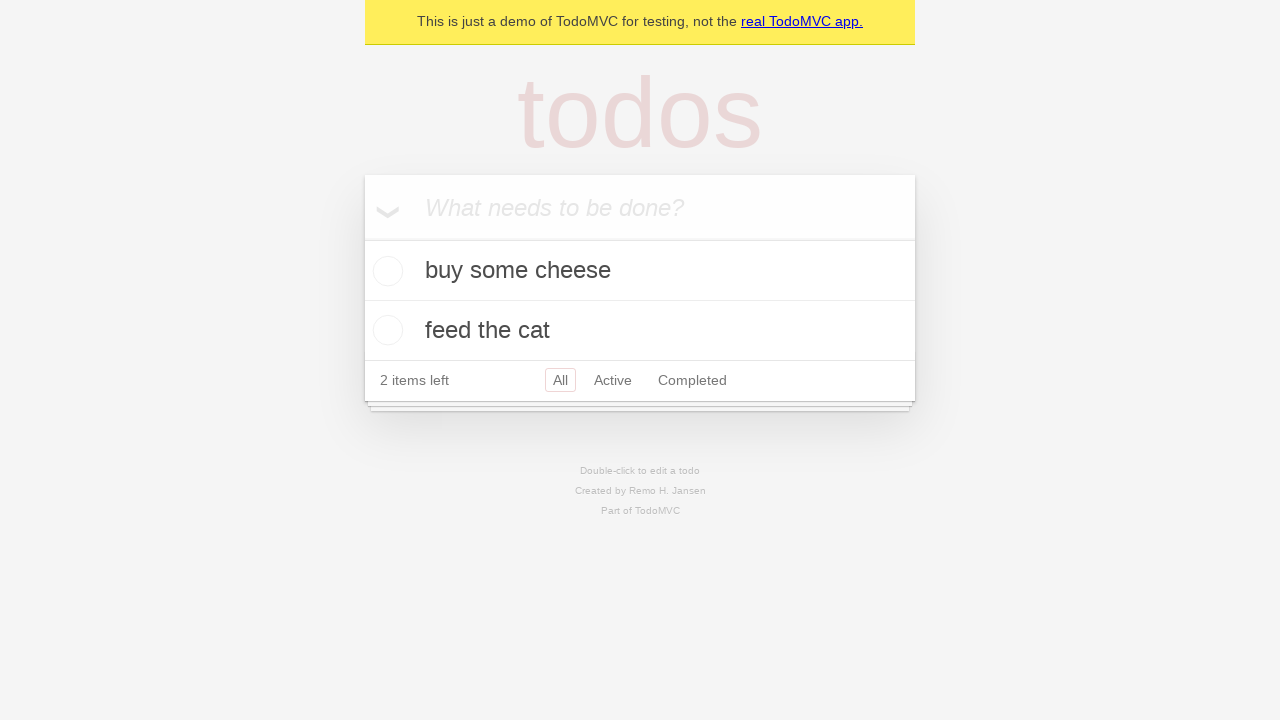